Tests the shopping cart flow by clicking on a special offer, selecting a product color, increasing quantity, adding to cart, and then removing the item to verify the empty cart message is displayed.

Starting URL: https://advantageonlineshopping.com

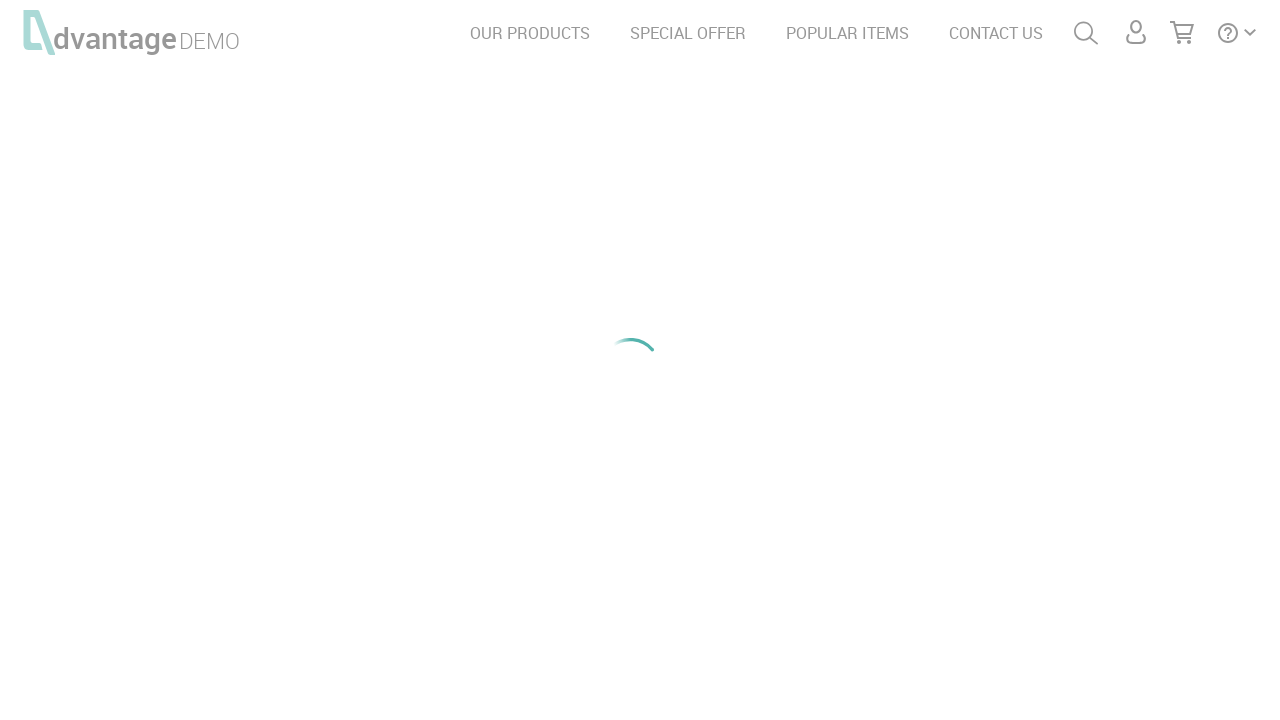

Clicked on SPECIAL OFFER link at (688, 33) on text=SPECIAL OFFER
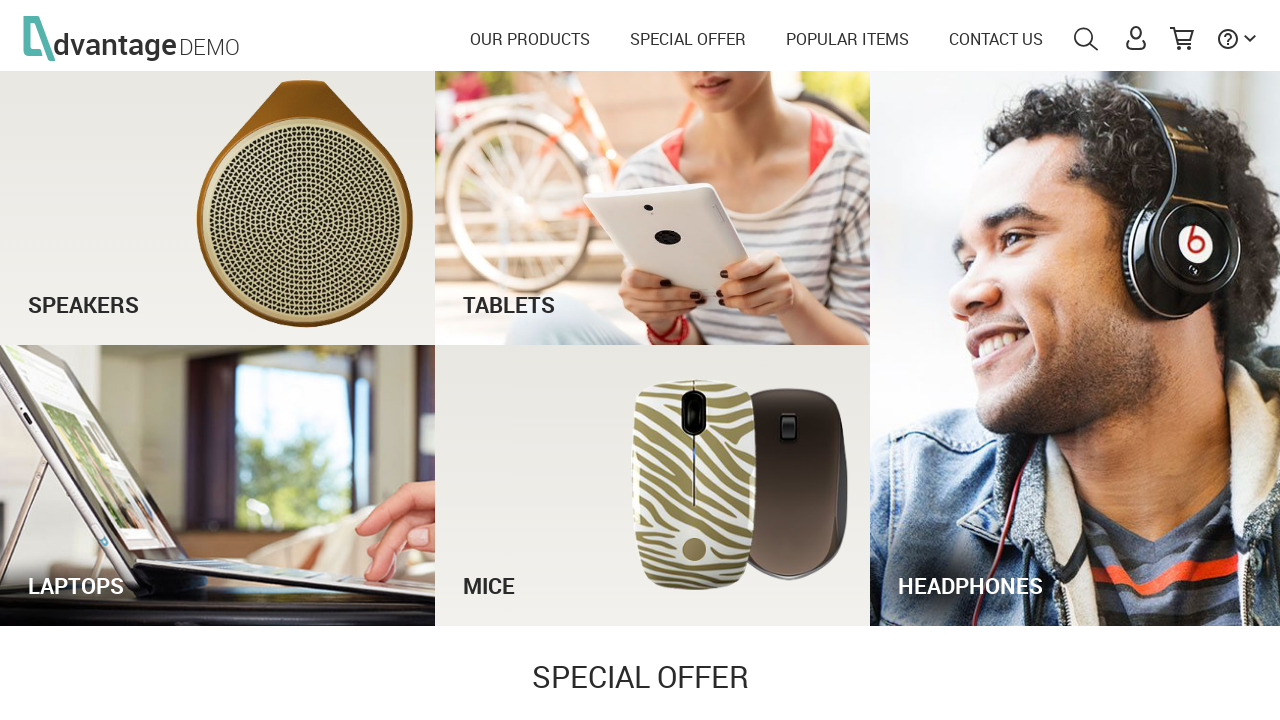

Clicked see offer button at (952, 701) on #see_offer_btn
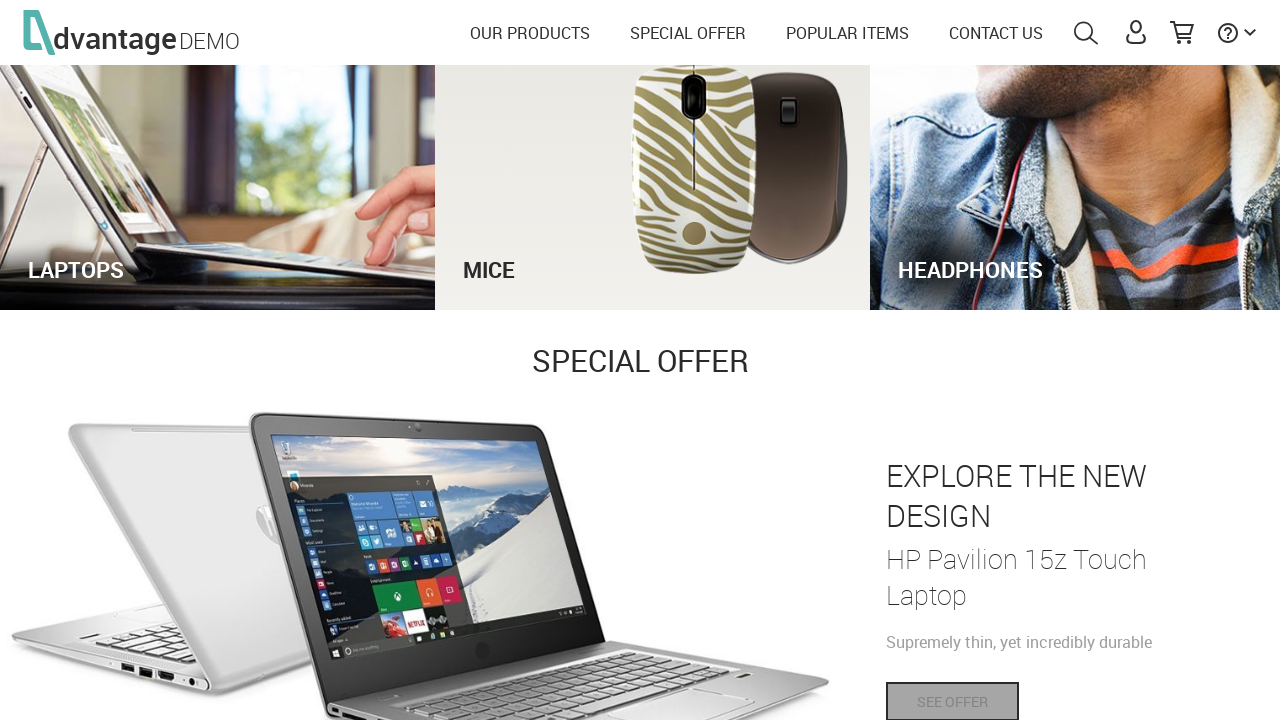

Product page loaded and yellow color option appeared
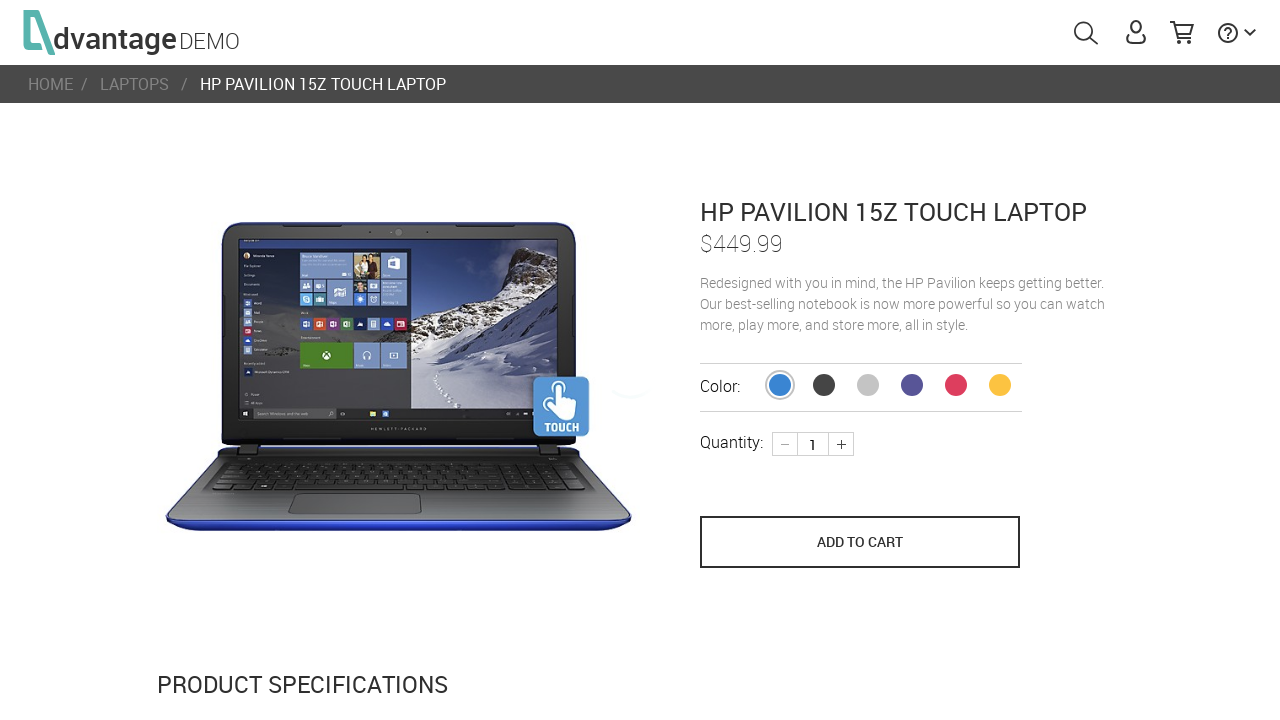

Selected yellow color for product at (1000, 385) on span.bunny.productColor.YELLOW
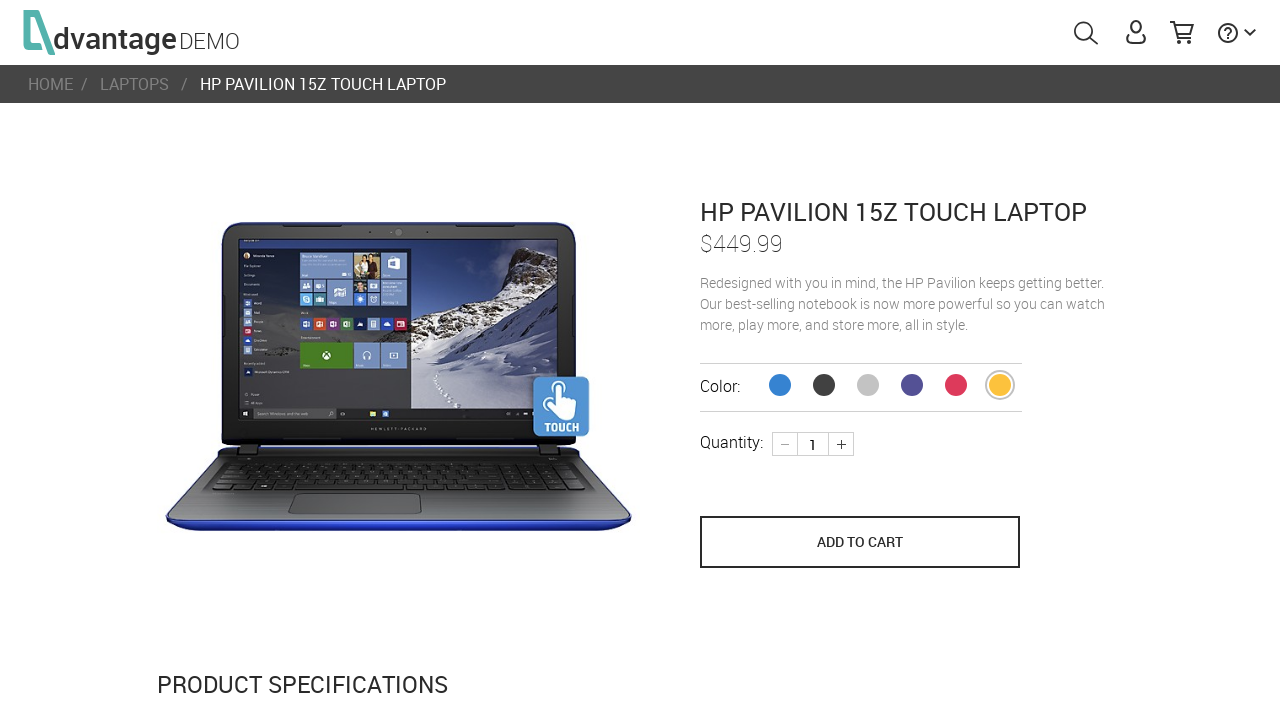

Clicked plus button to increase product quantity at (841, 444) on div.plus
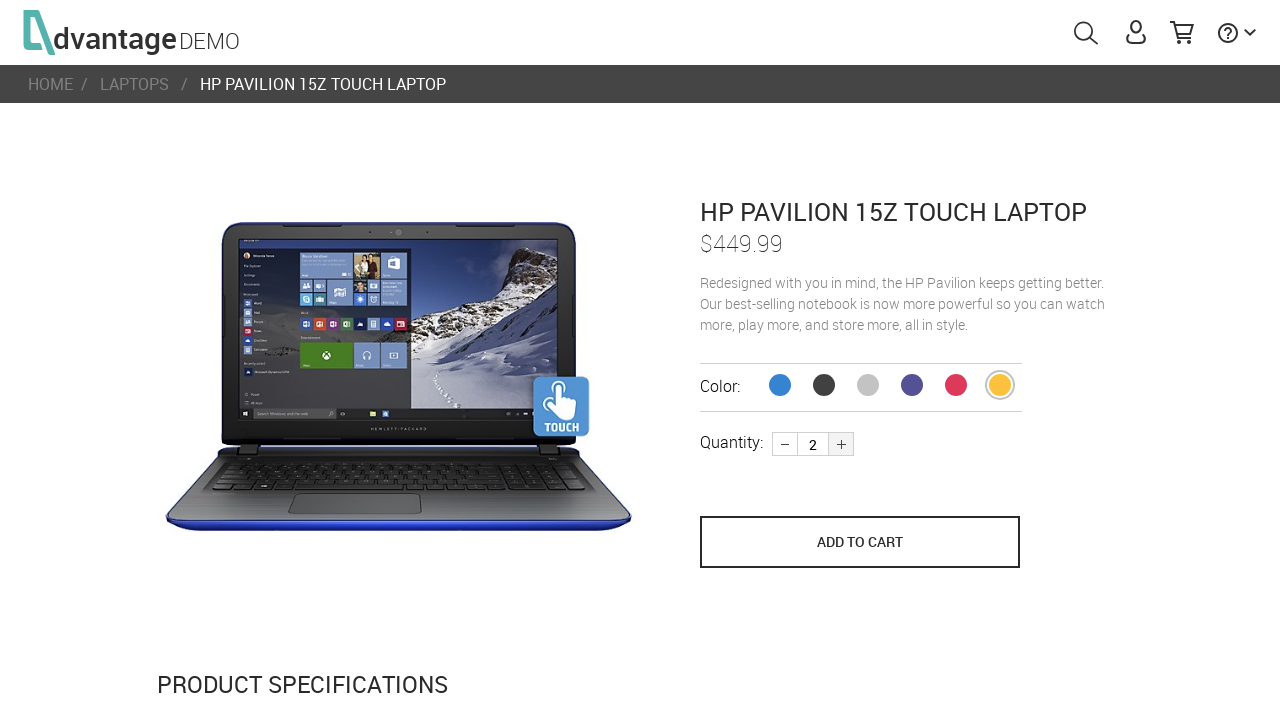

Clicked add to cart button at (860, 542) on button[name='save_to_cart']
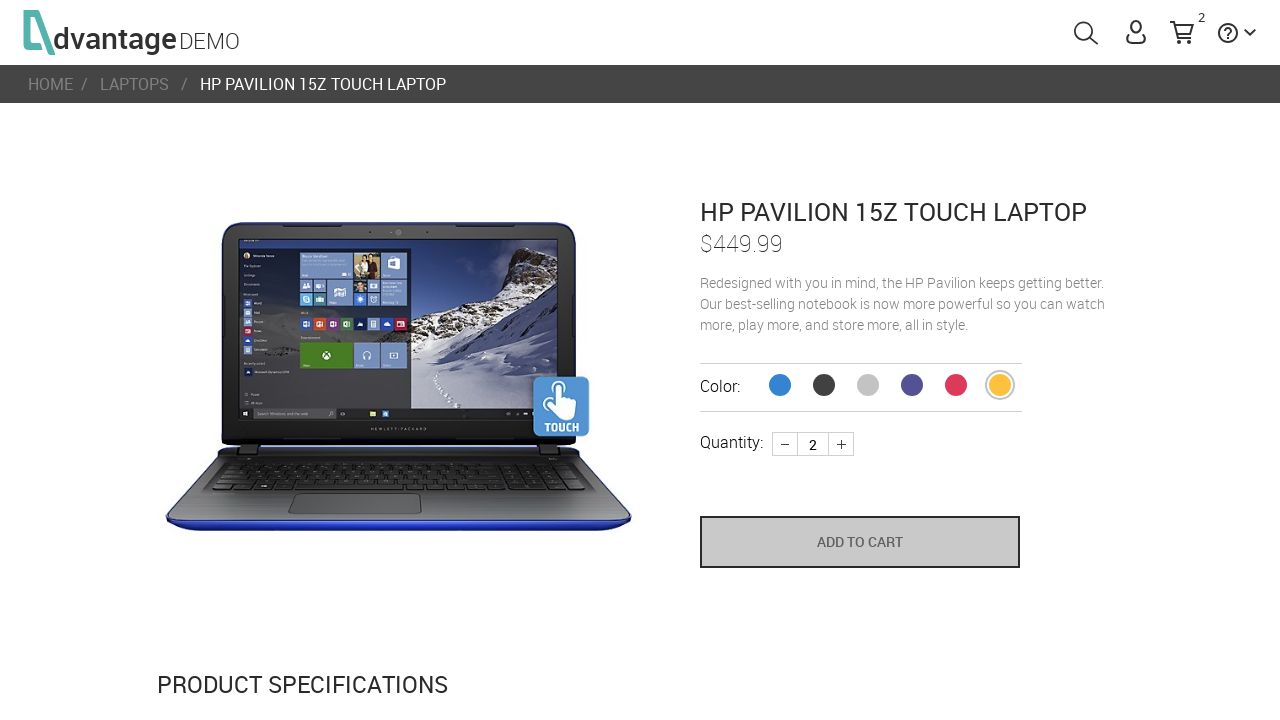

Clicked shopping cart link to view cart at (1182, 34) on #shoppingCartLink
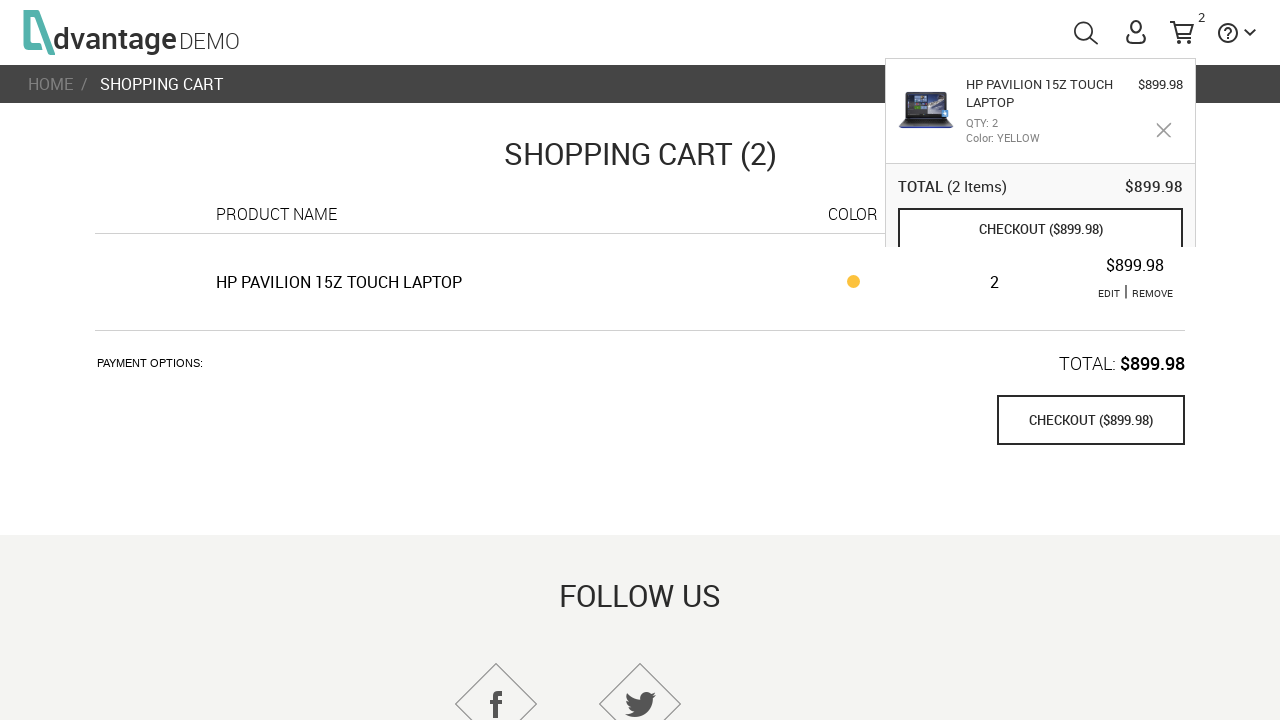

Shopping cart loaded with item visible
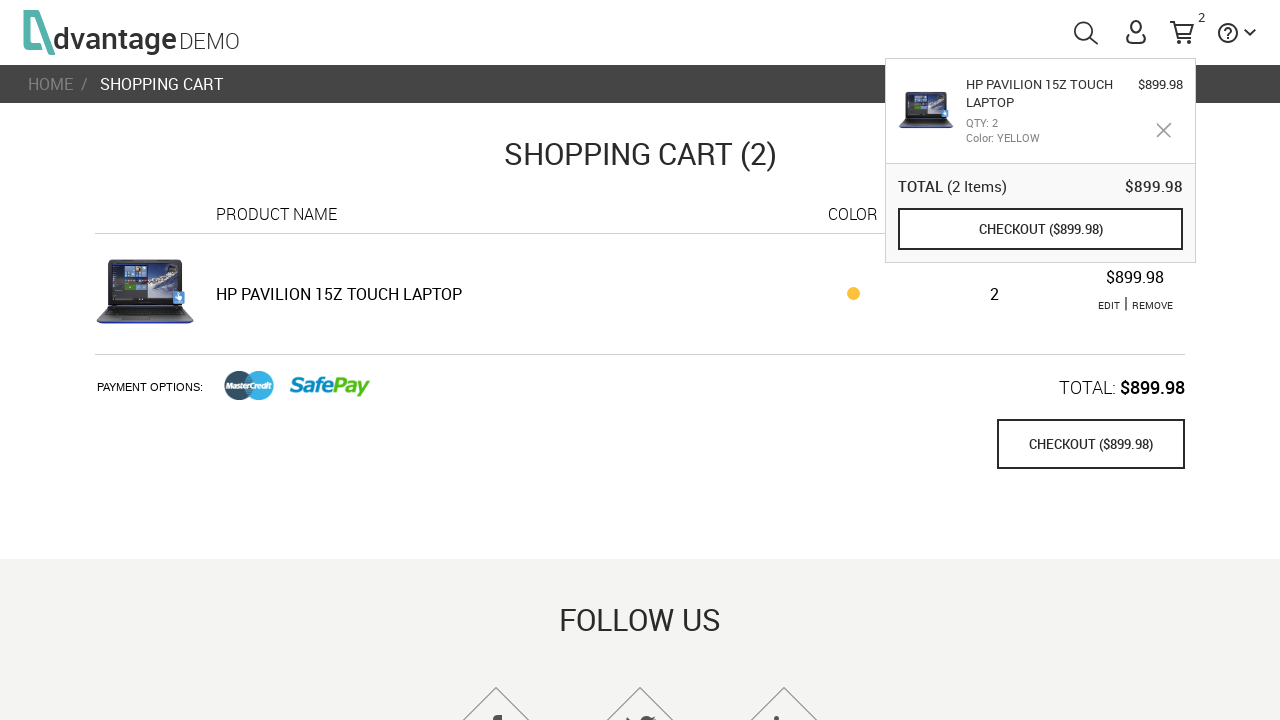

Clicked remove button to delete item from cart at (1152, 305) on a.remove.red
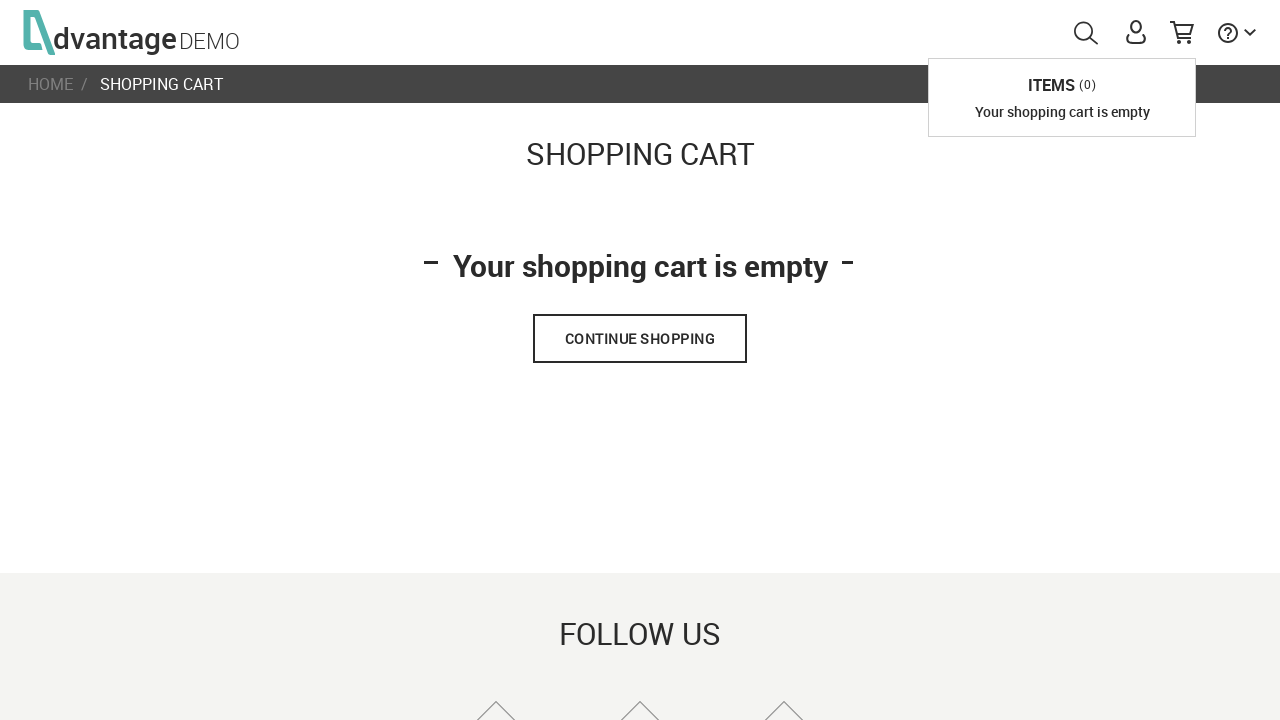

Empty cart message displayed, verifying shopping cart is now empty
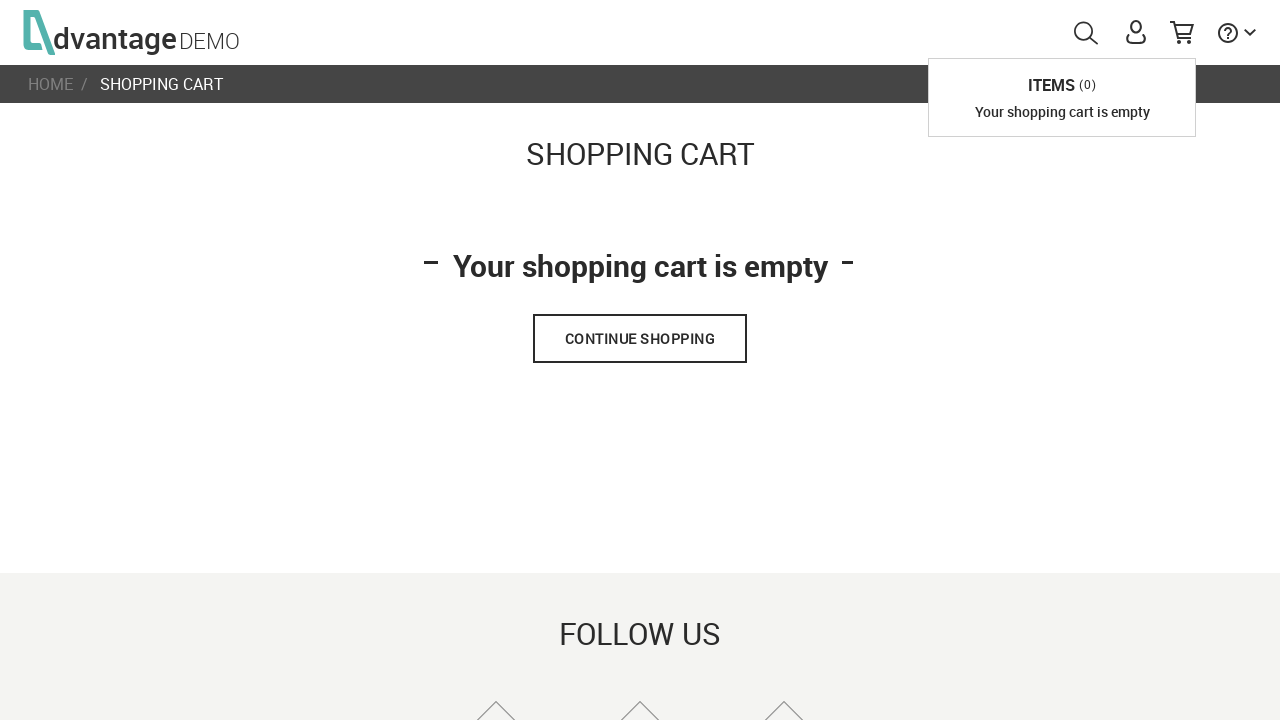

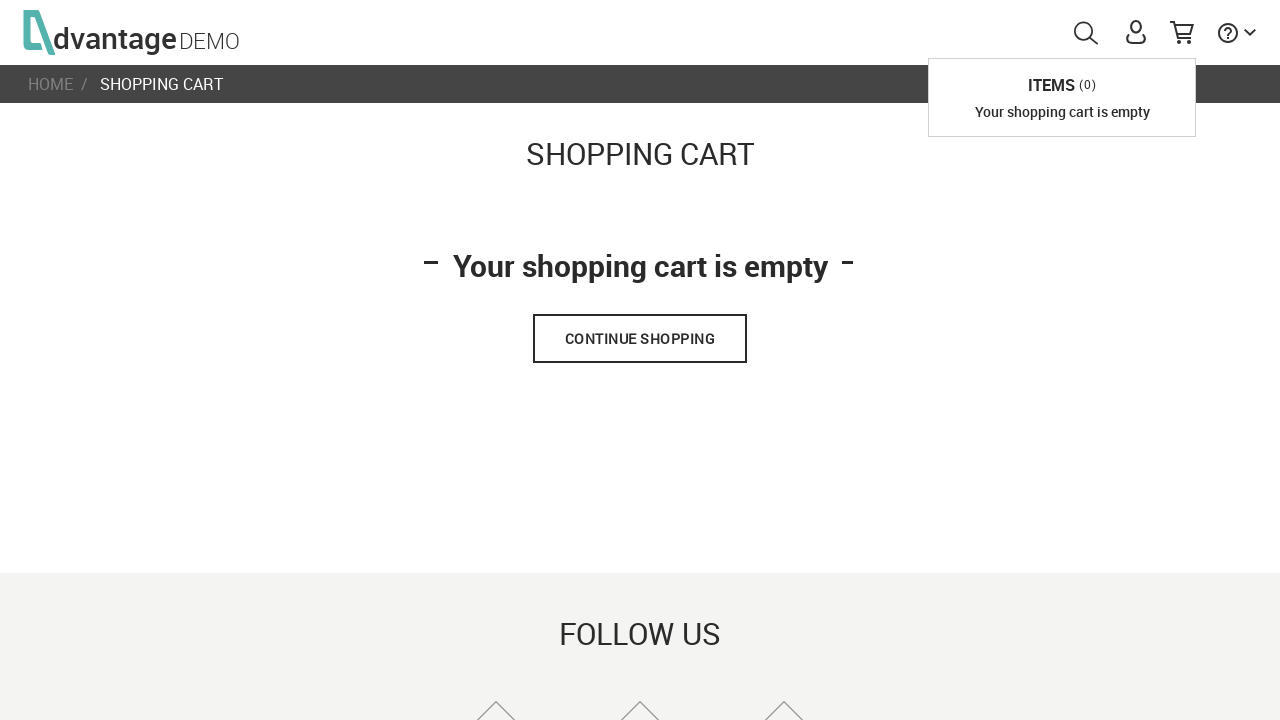